Tests dynamic controls functionality by clicking Remove button to make a checkbox disappear, verifying the "It's gone!" message, then clicking Add button to make the checkbox reappear and verifying the "It's back!" message.

Starting URL: http://the-internet.herokuapp.com/dynamic_controls

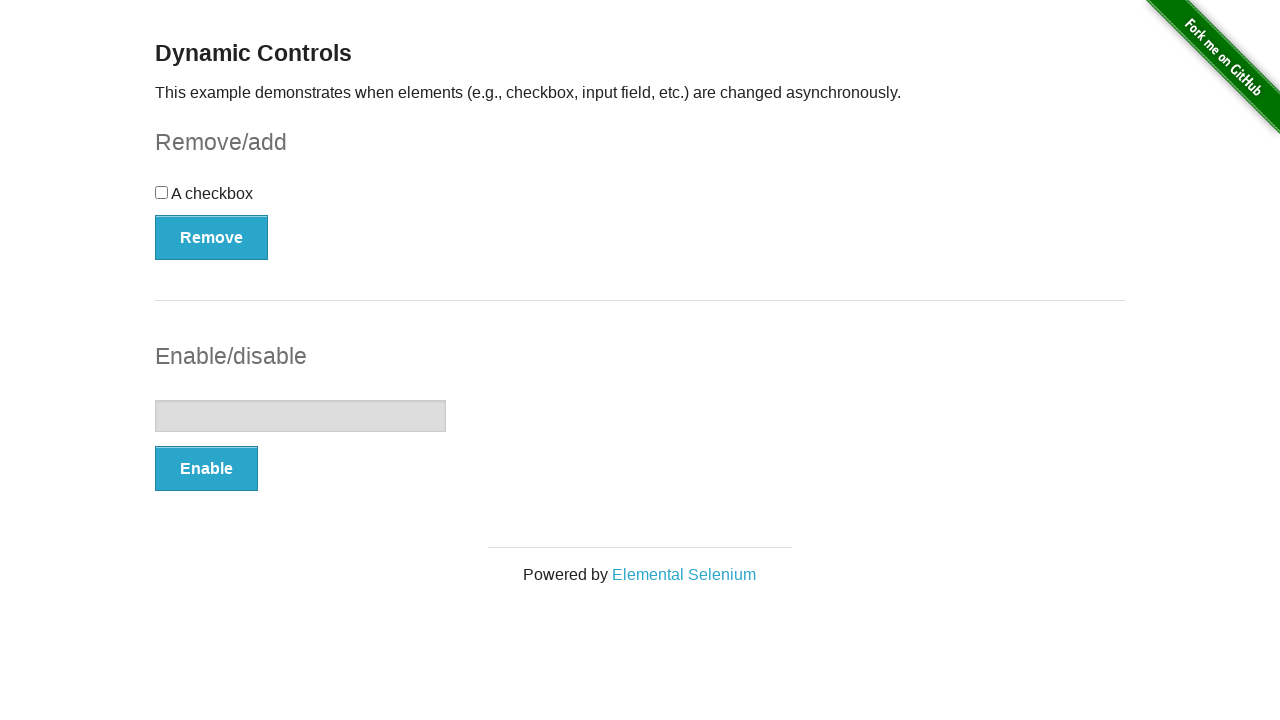

Clicked Remove button to make checkbox disappear at (212, 237) on xpath=//form[@id='checkbox-example']/button
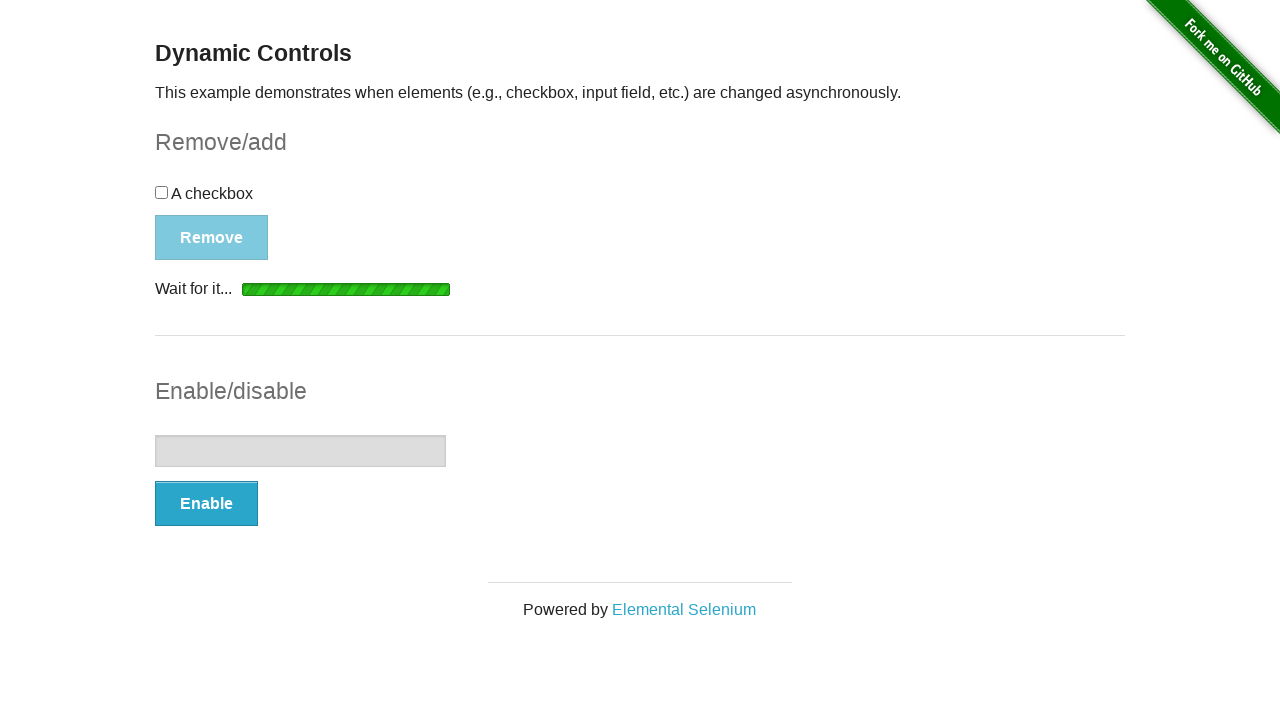

Waited for status message to appear after removing checkbox
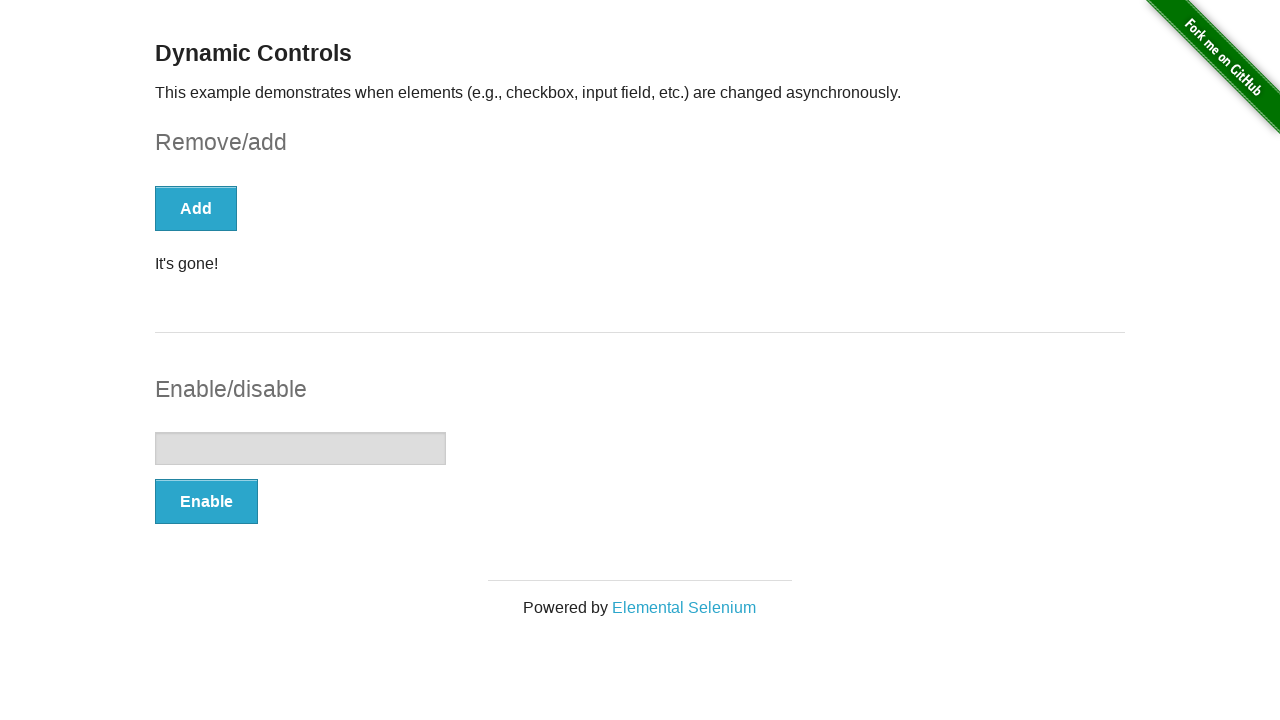

Located the status message element
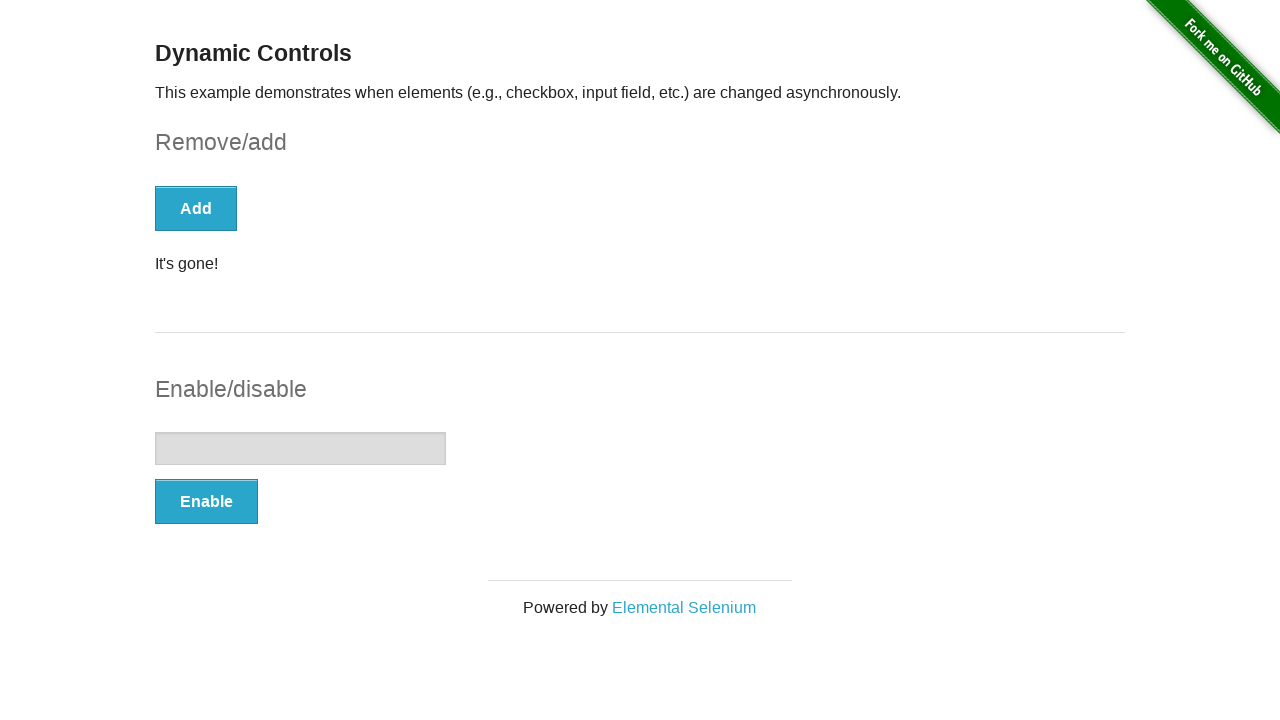

Verified status message is visible showing "It's gone!"
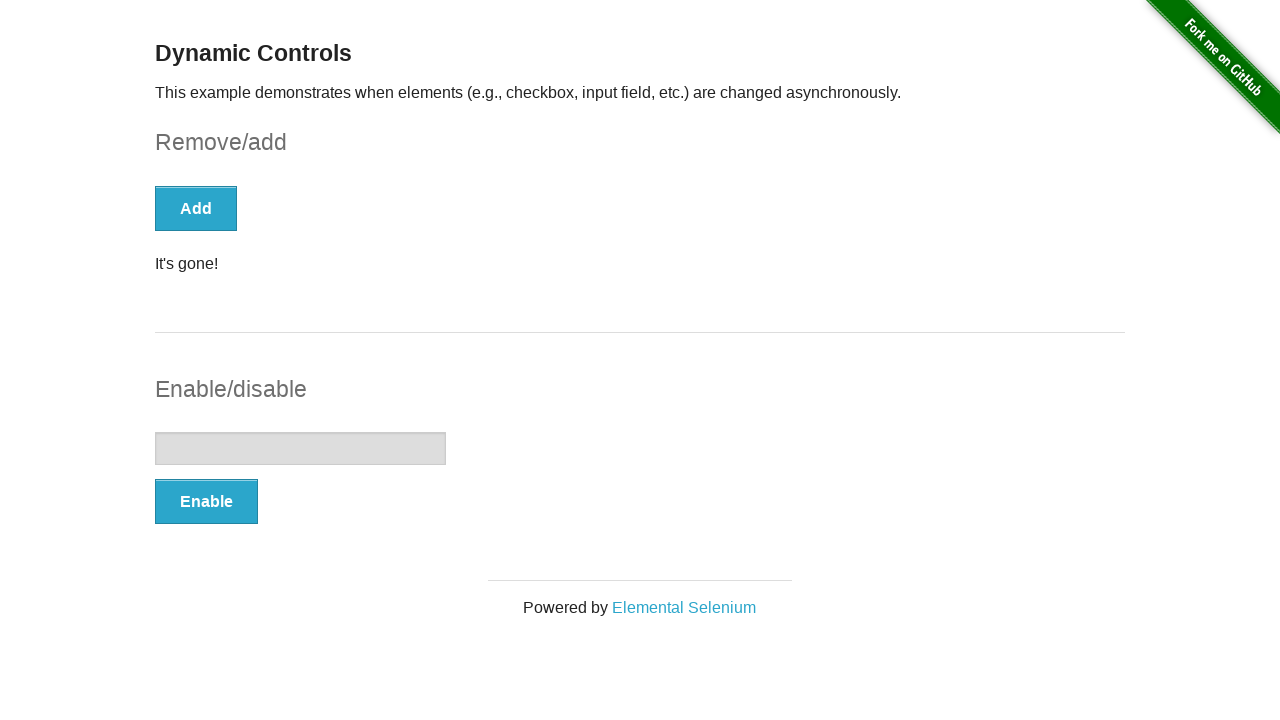

Clicked Add button to make checkbox reappear at (196, 208) on xpath=//form[@id='checkbox-example']/button
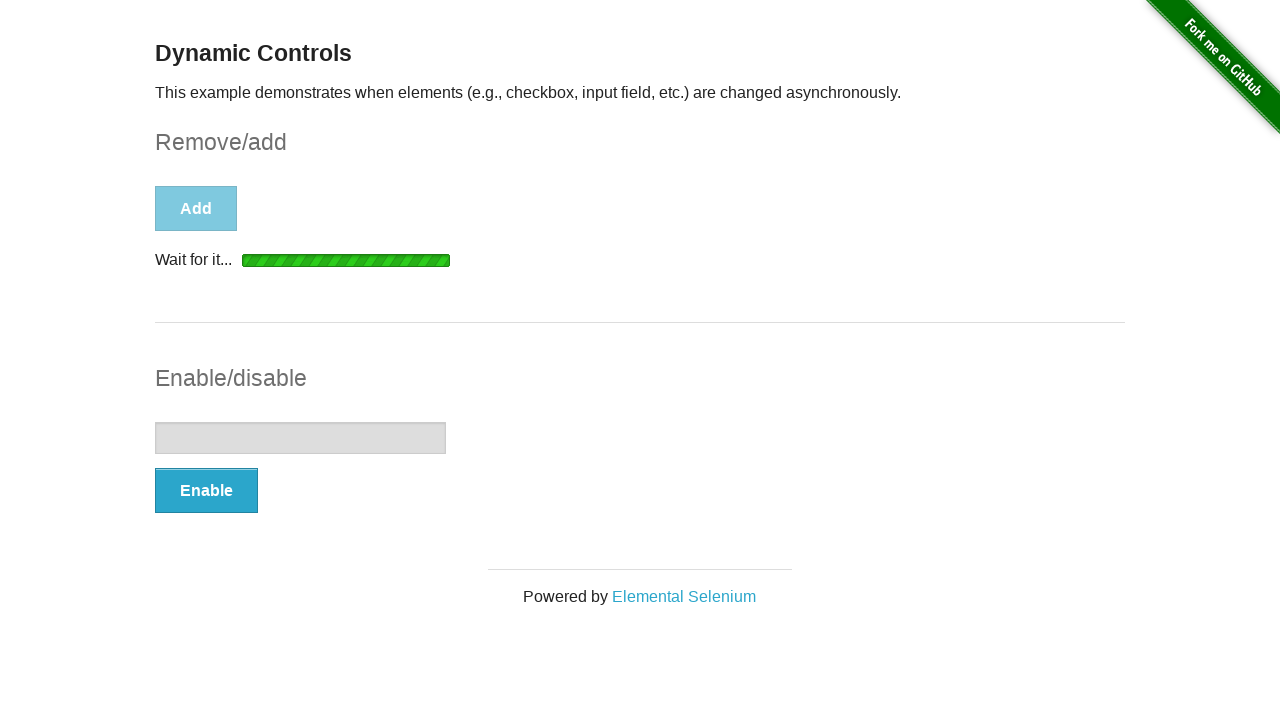

Waited for status message to appear after adding checkbox back
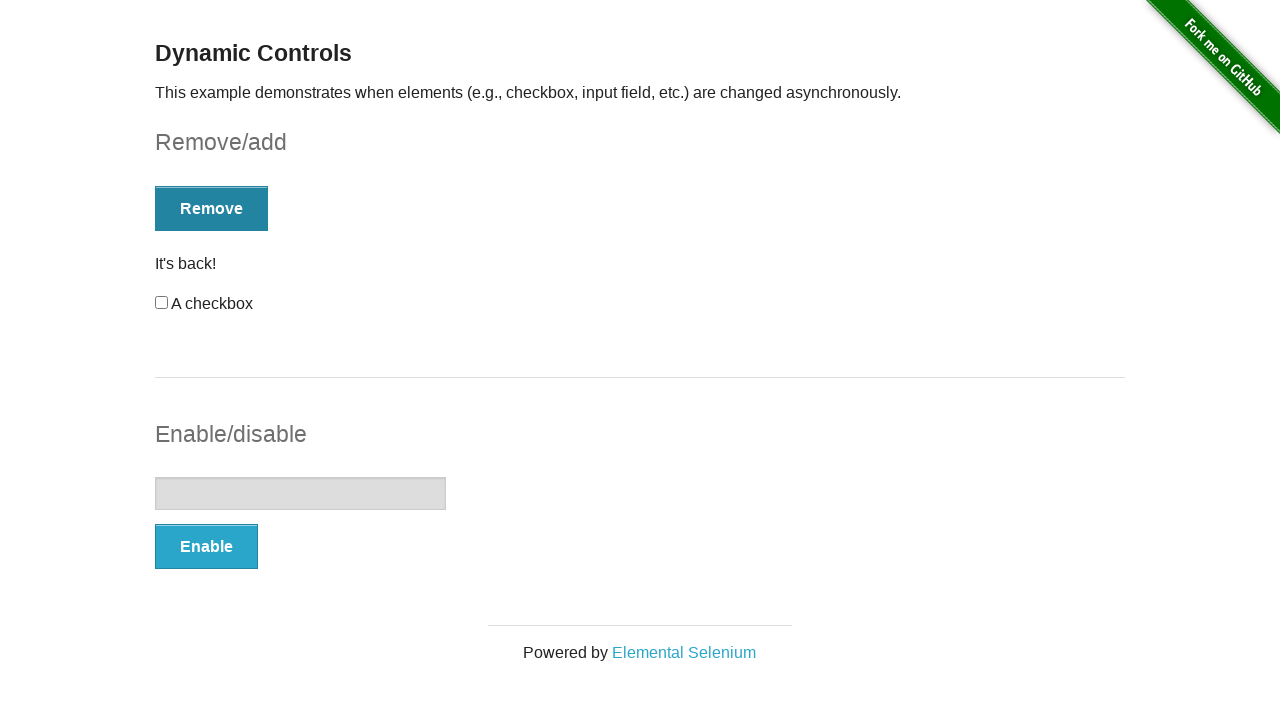

Verified status message shows "It's back!"
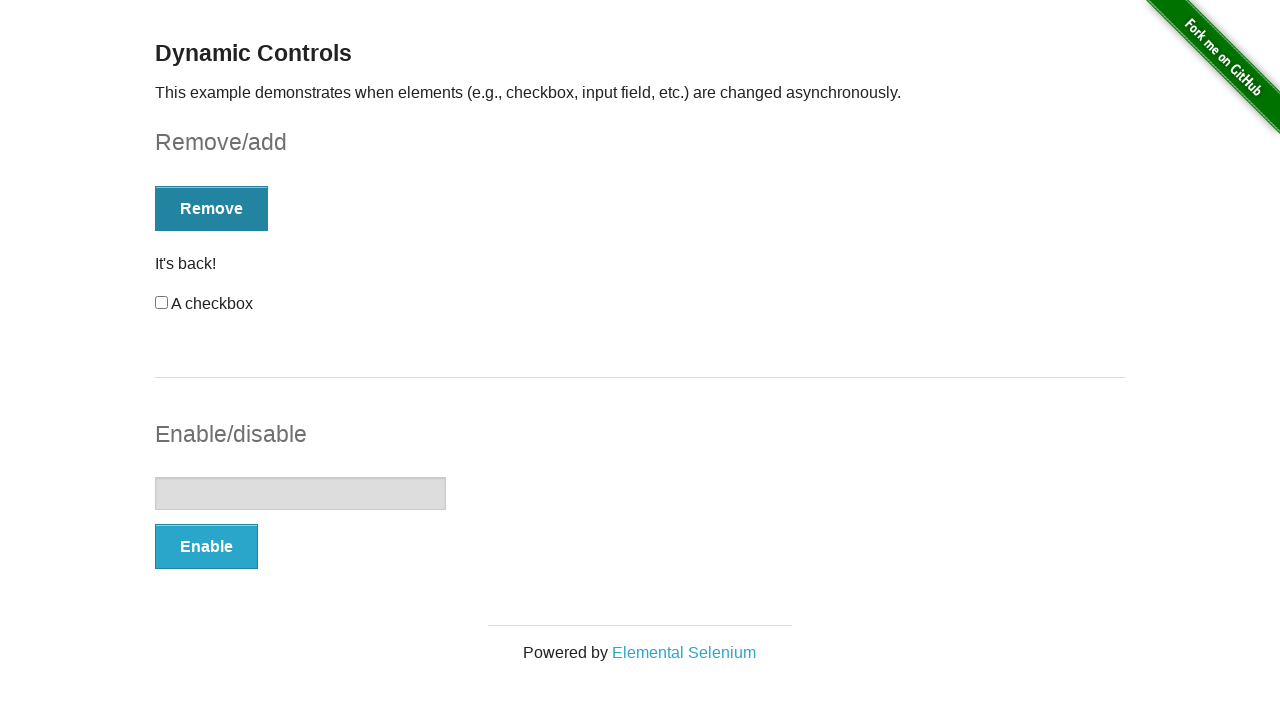

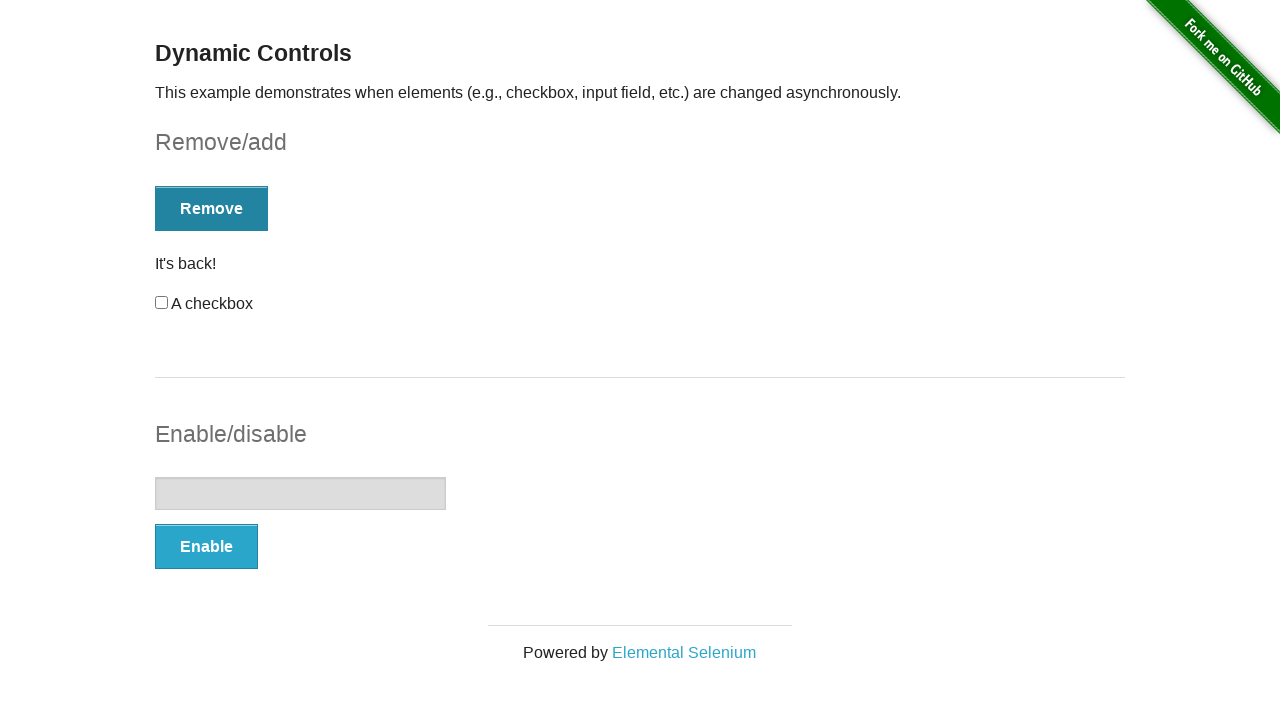